Navigates to GoDaddy homepage and verifies the page title and URL are correct

Starting URL: https://www.godaddy.com

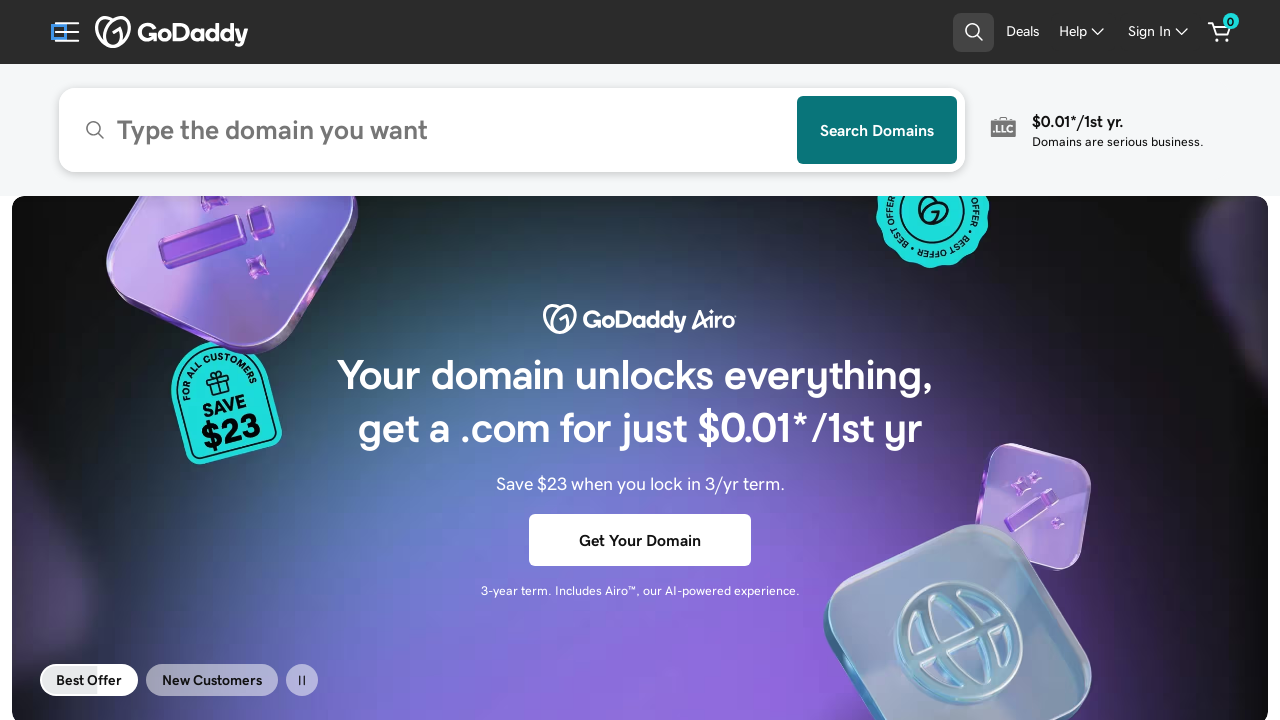

Waited for page to reach domcontentloaded state
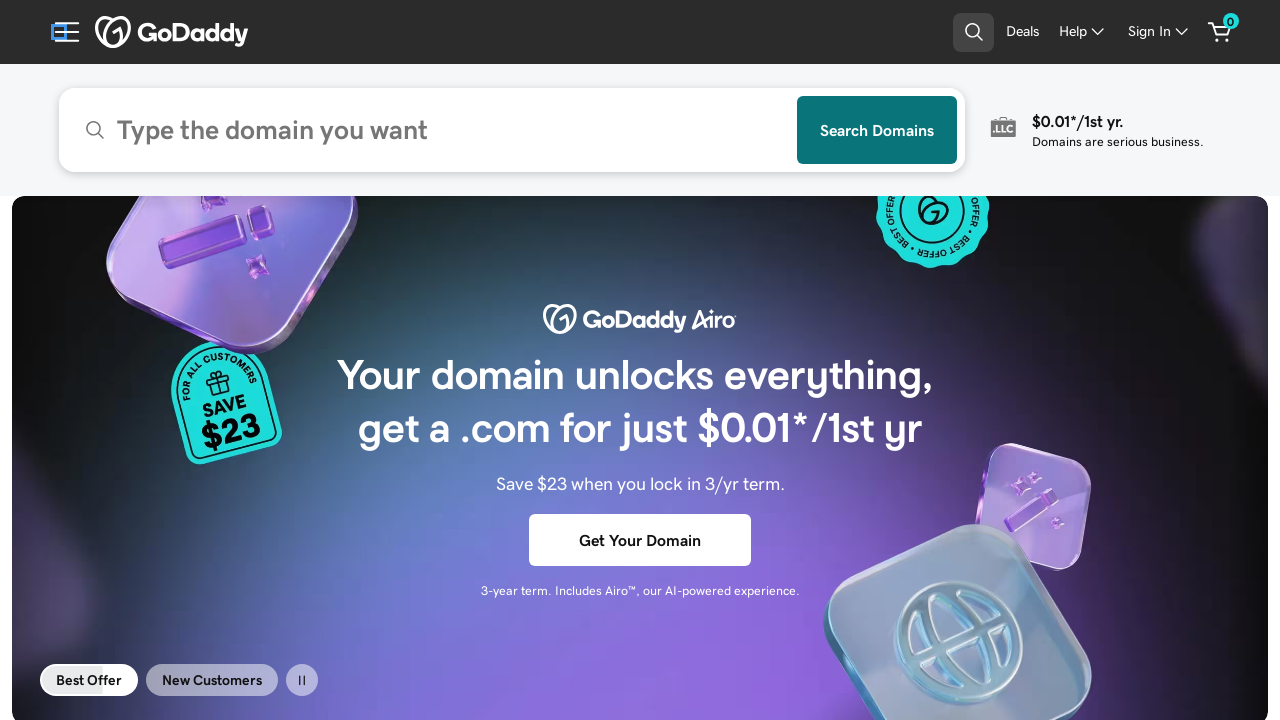

Verified page title contains 'GoDaddy'
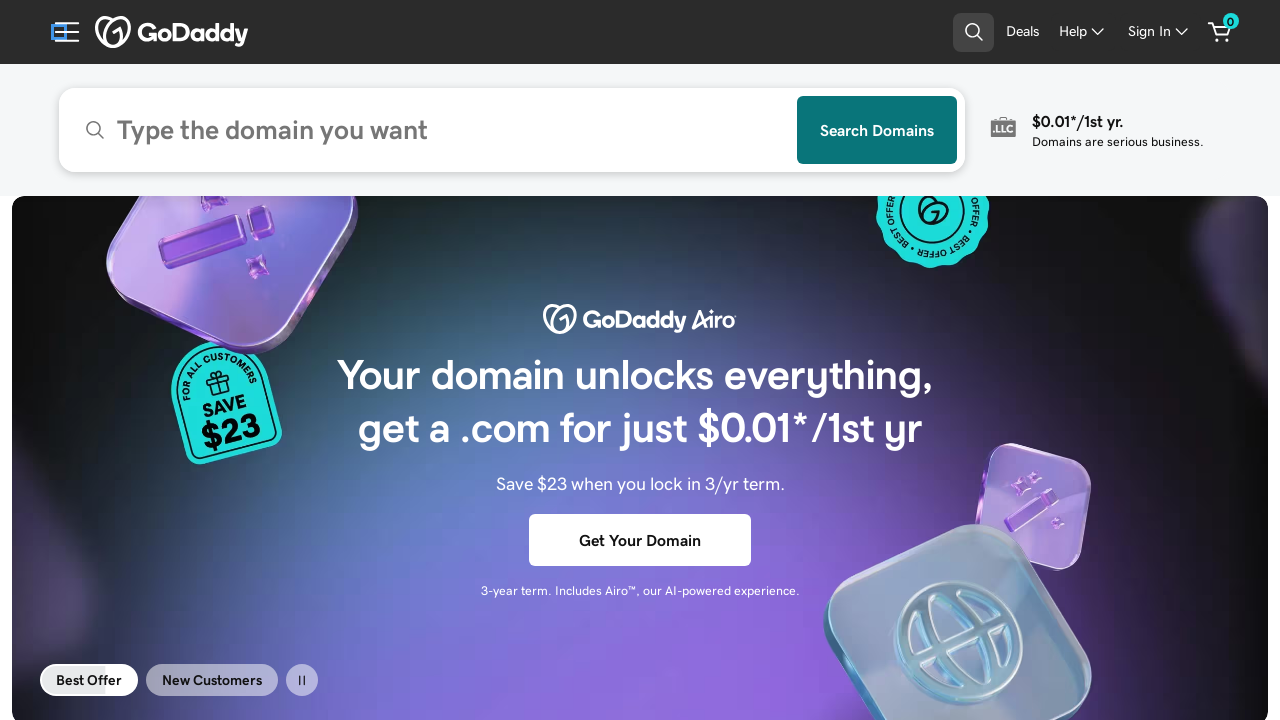

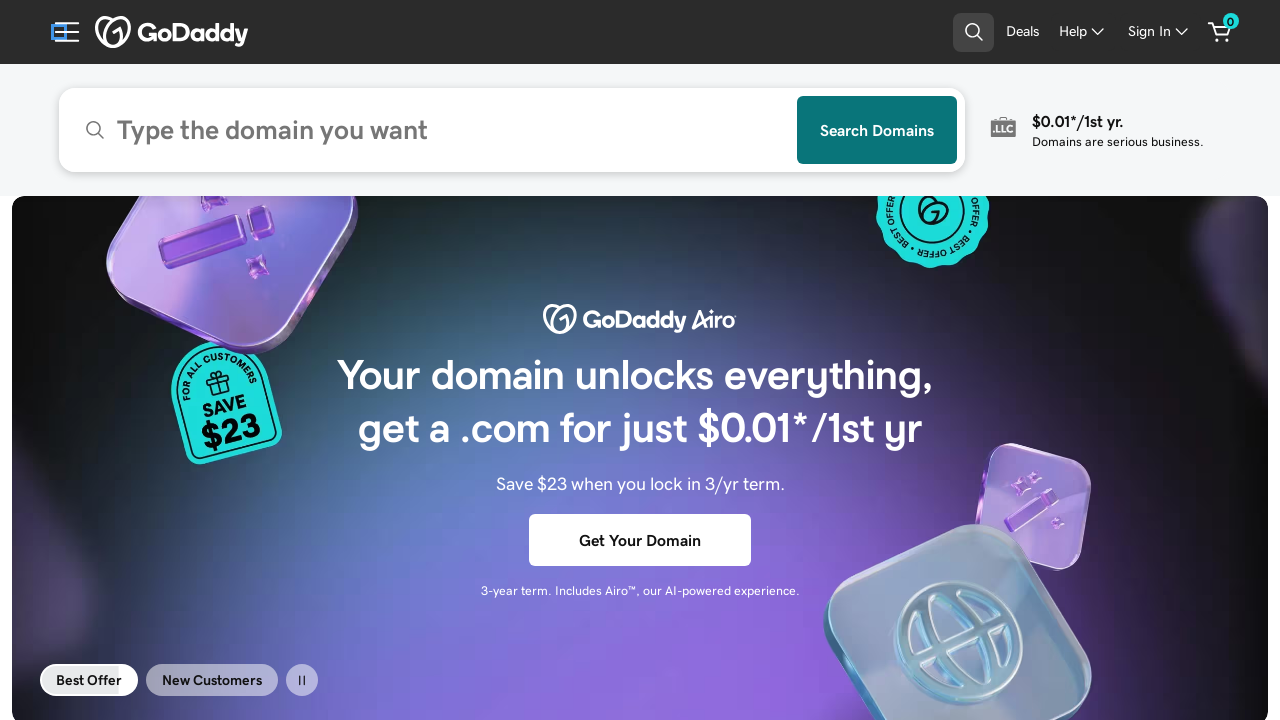